Navigates to the Zeiss website and verifies that images are present on the page

Starting URL: https://zeiss.com

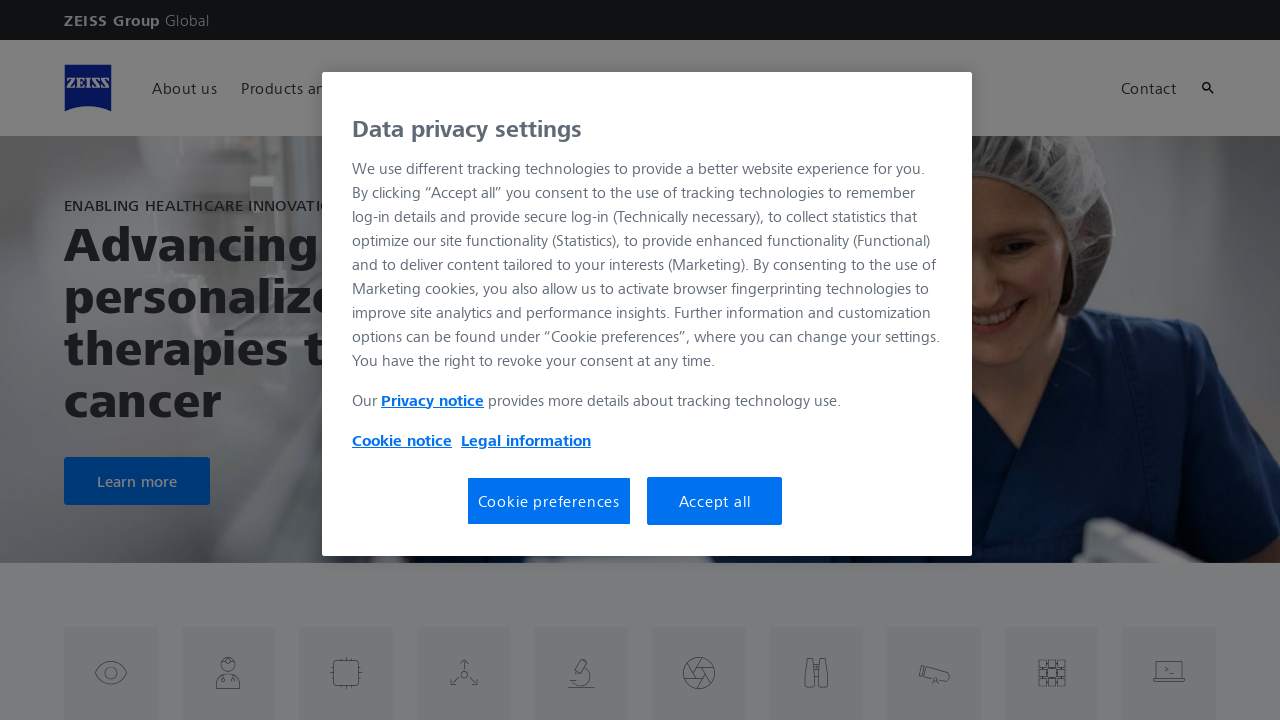

Navigated to https://zeiss.com
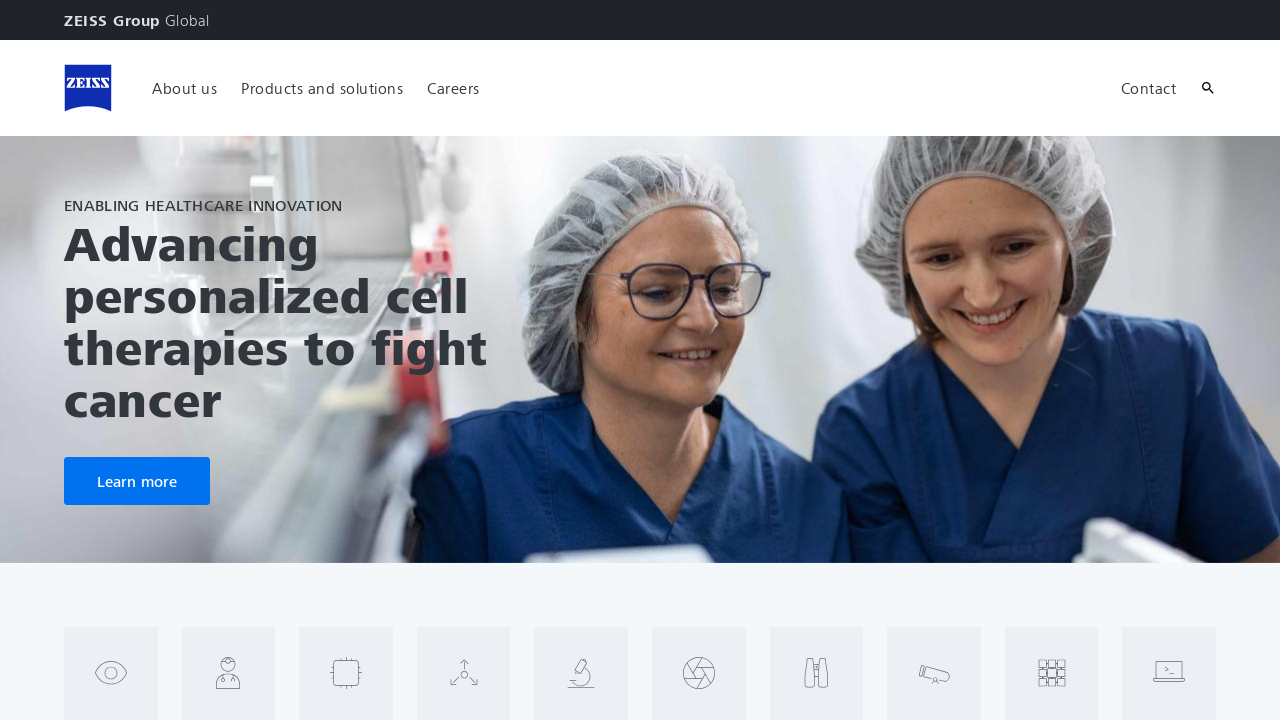

Page fully loaded (networkidle state reached)
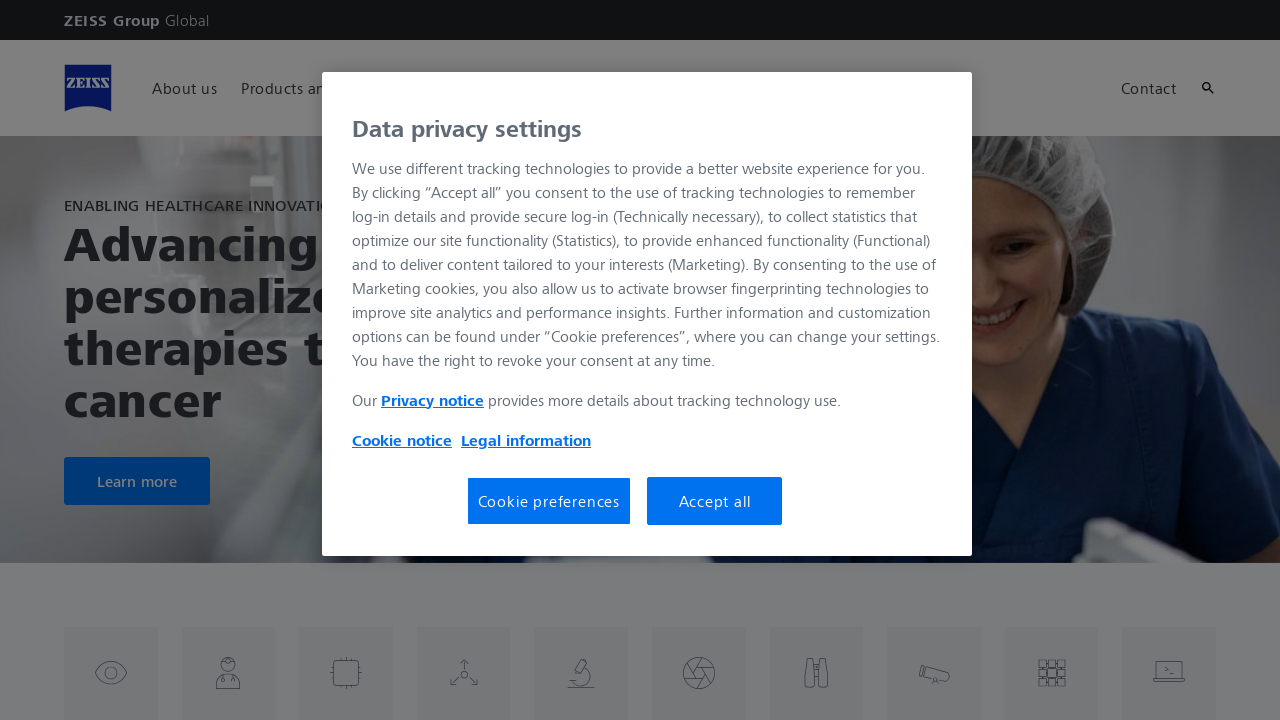

Image elements found on page
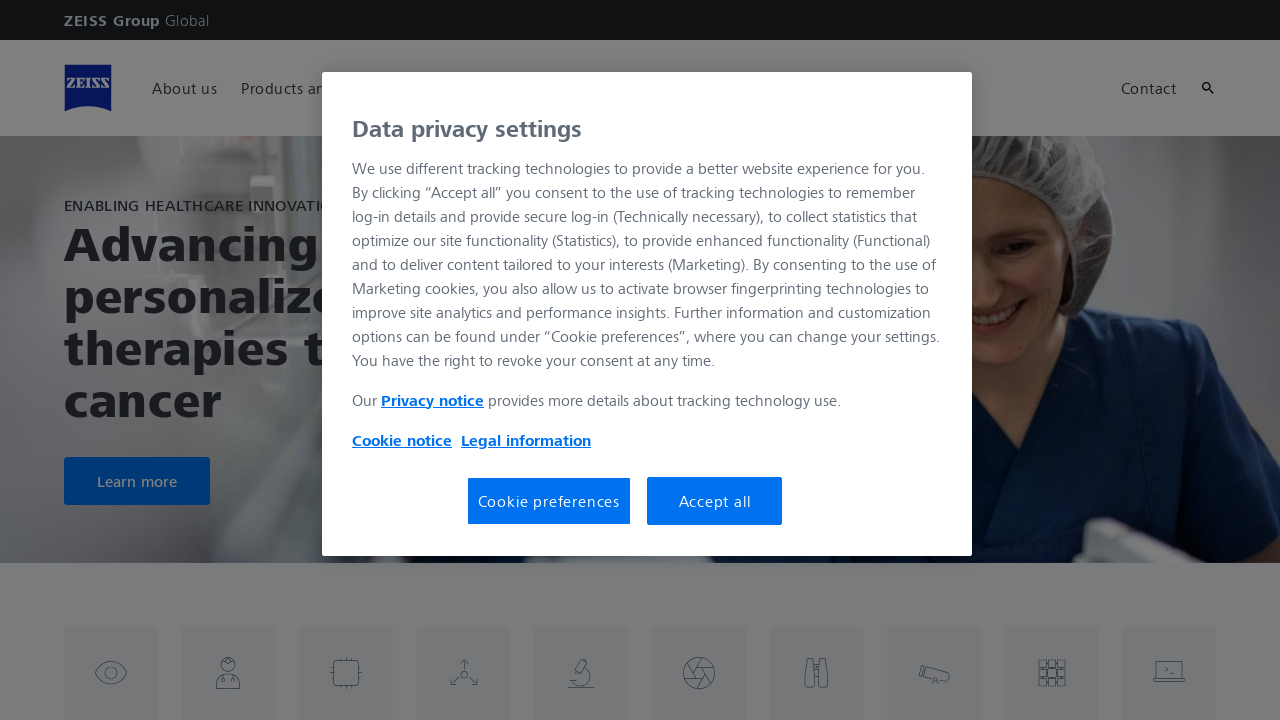

Found 47 image(s) on the page
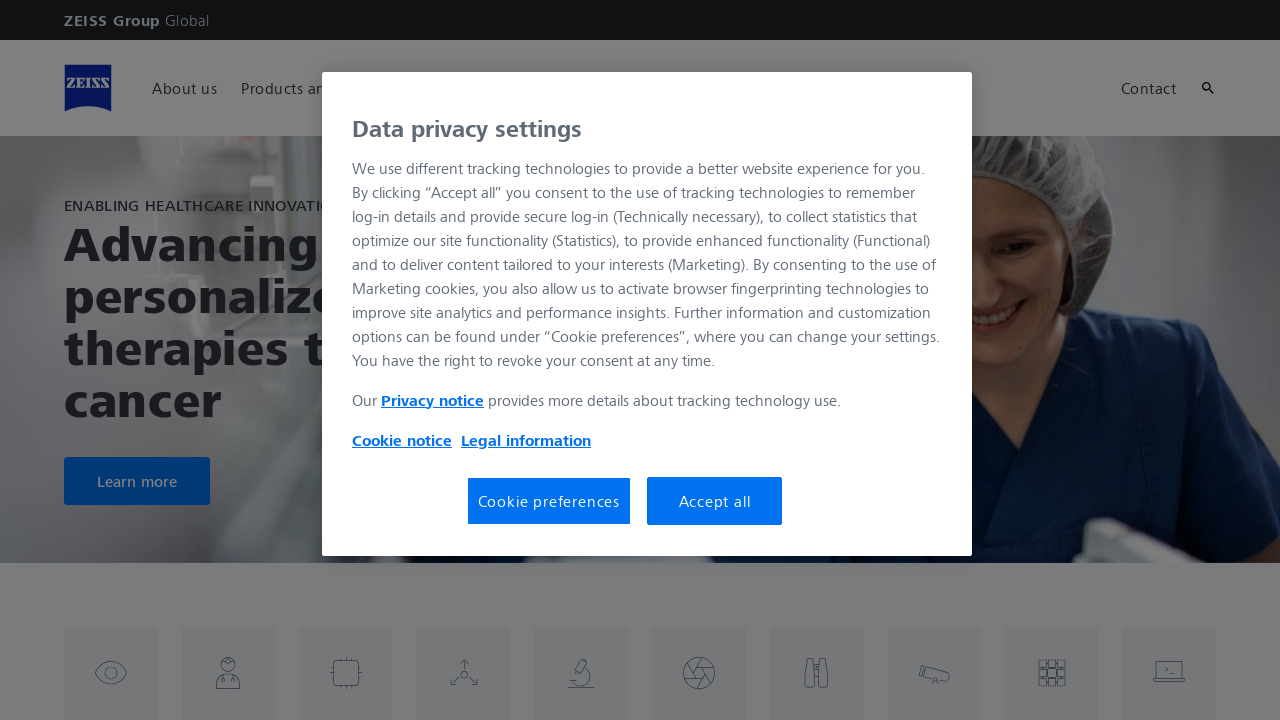

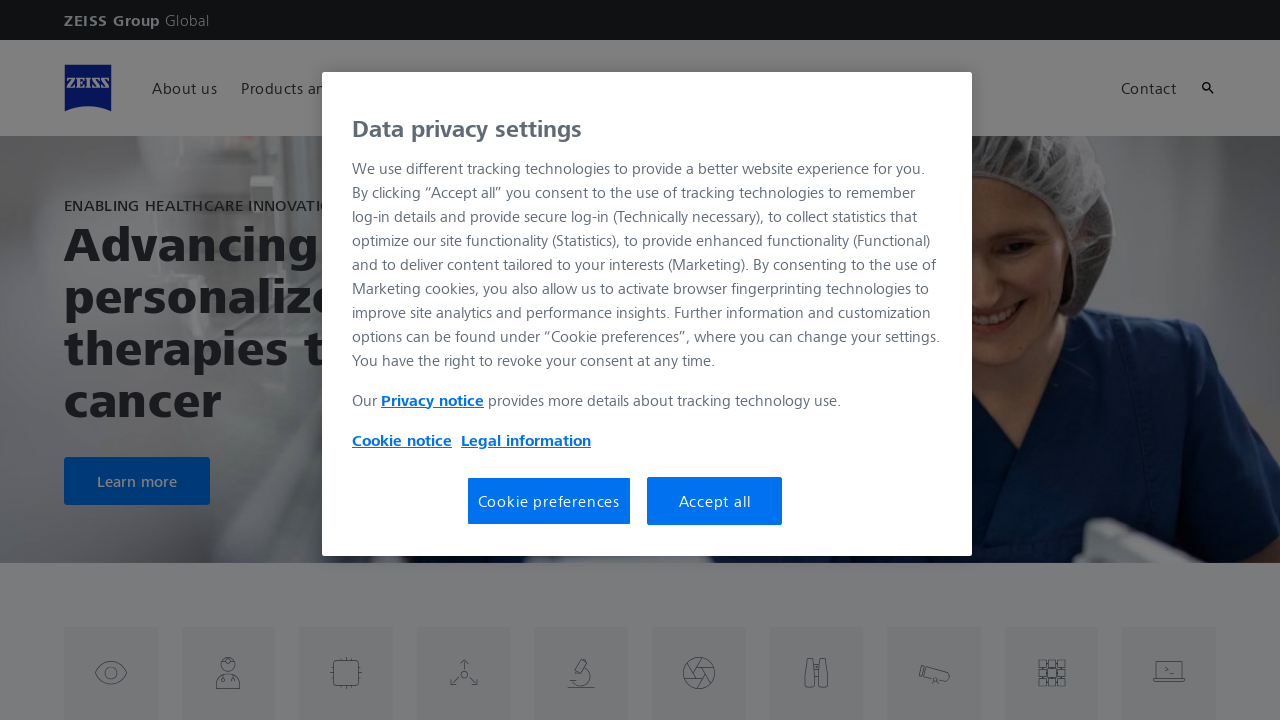